Tests opting out of A/B tests by adding the opt-out cookie on the main page before navigating to the A/B test page, then verifying the test is disabled.

Starting URL: http://the-internet.herokuapp.com

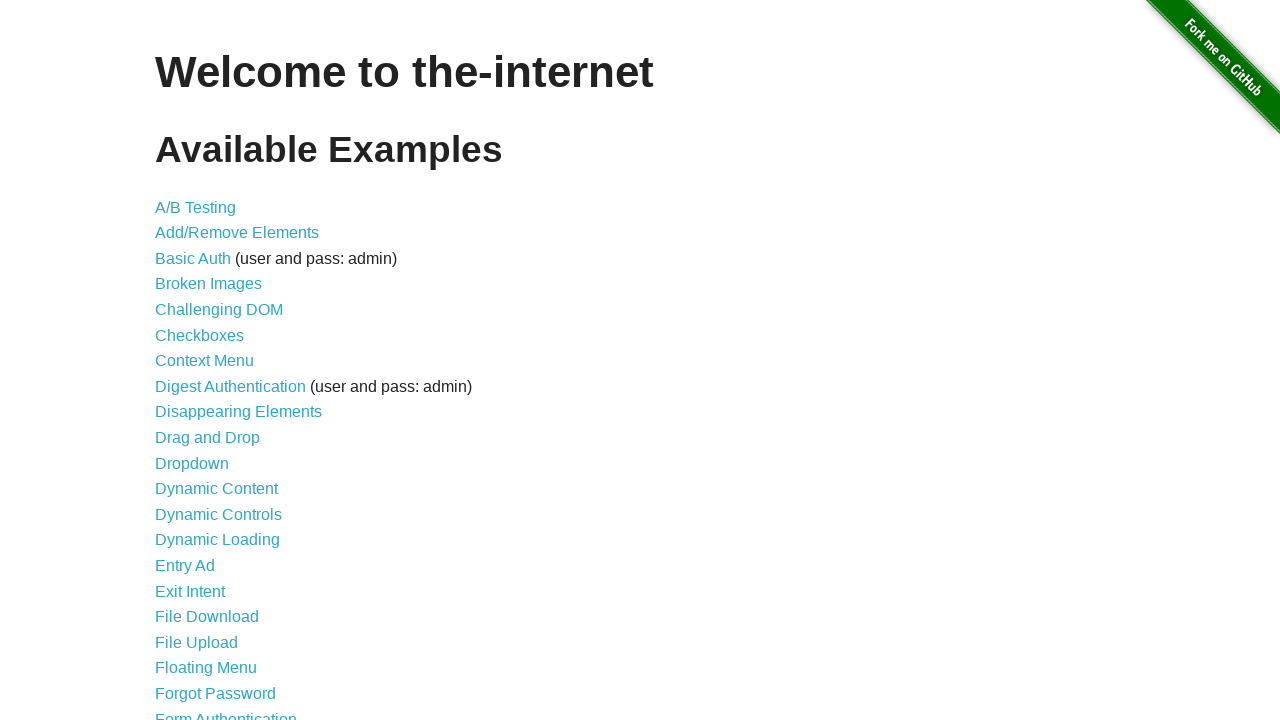

Added optimizelyOptOut cookie to opt out of A/B testing
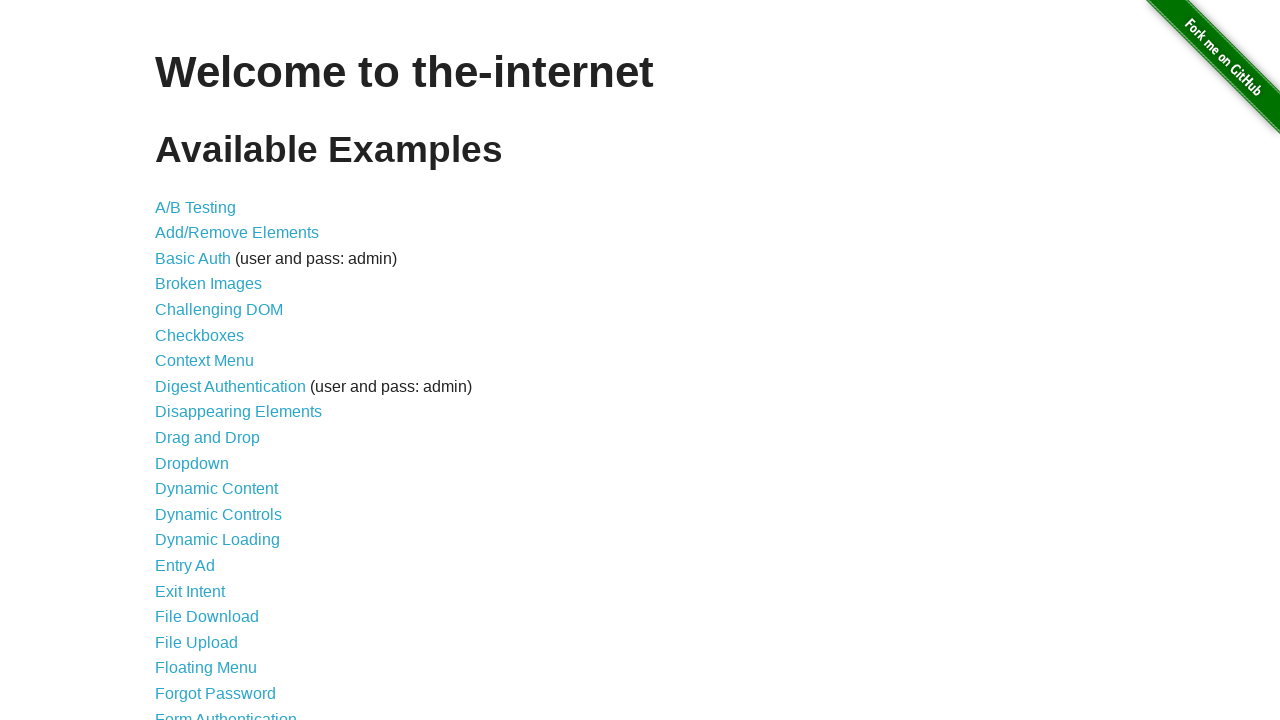

Navigated to A/B test page at http://the-internet.herokuapp.com/abtest
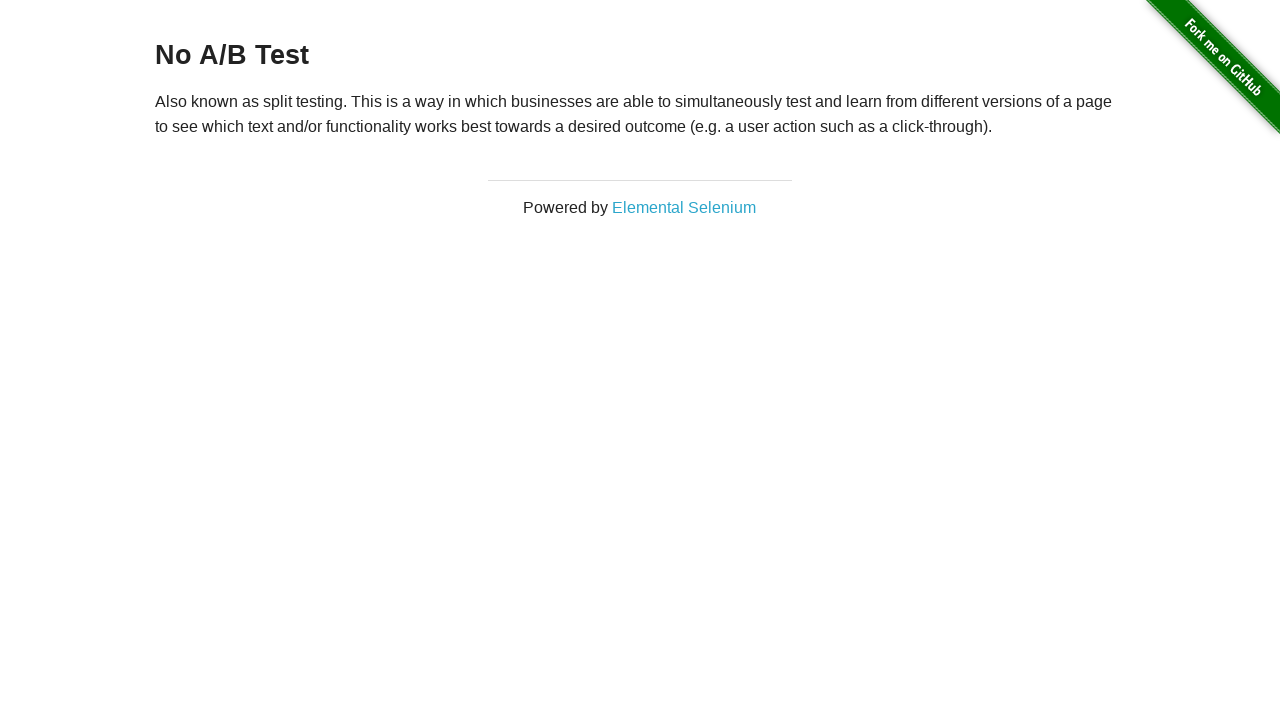

Retrieved heading text from page
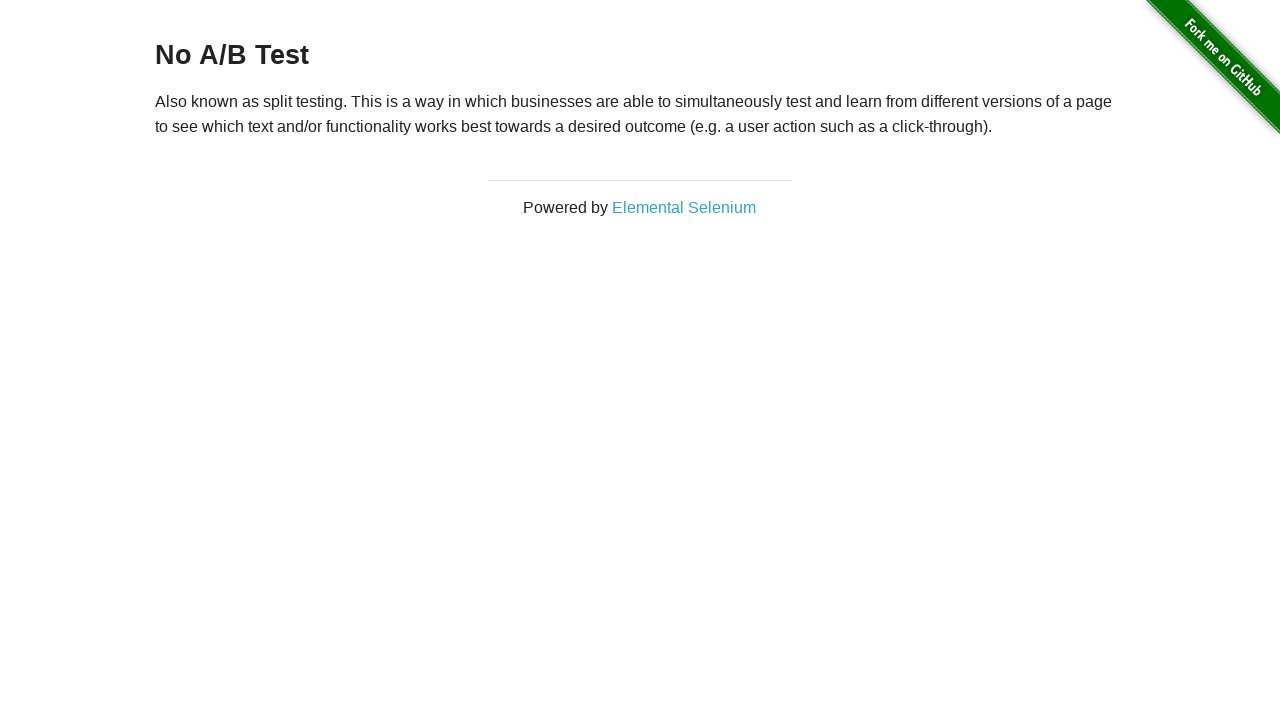

Verified heading text is 'No A/B Test' - A/B test is disabled as expected
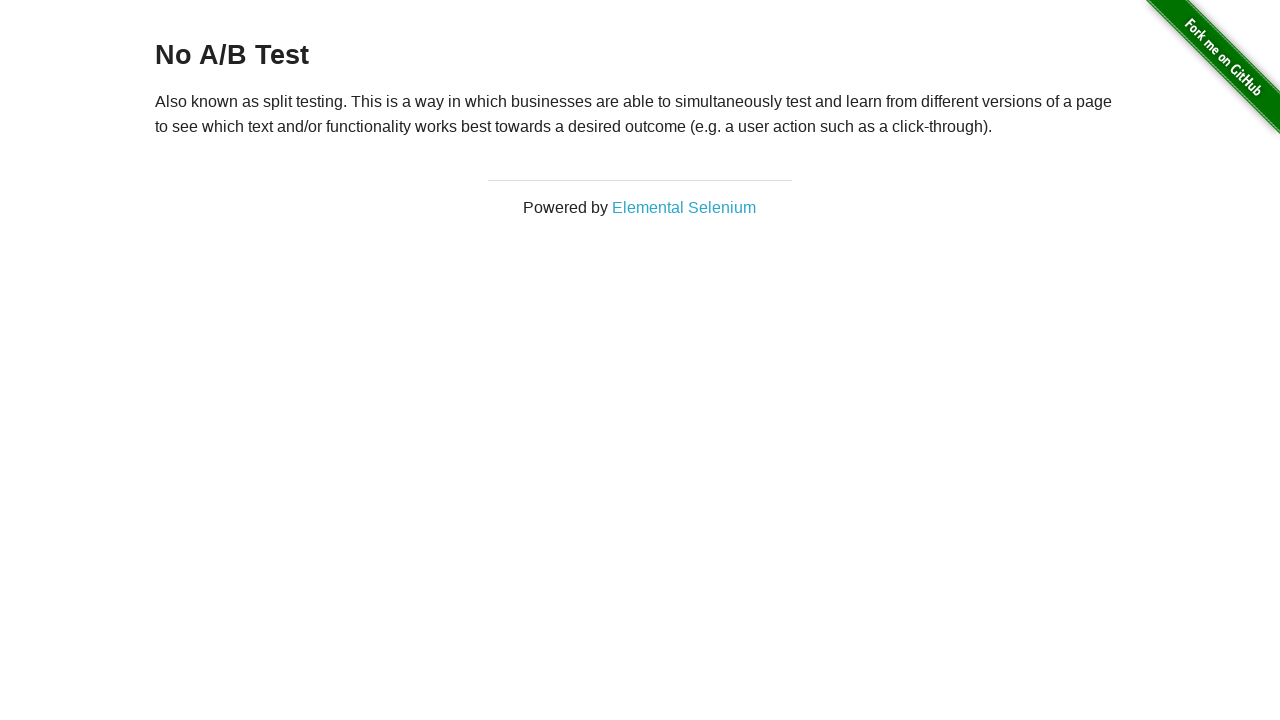

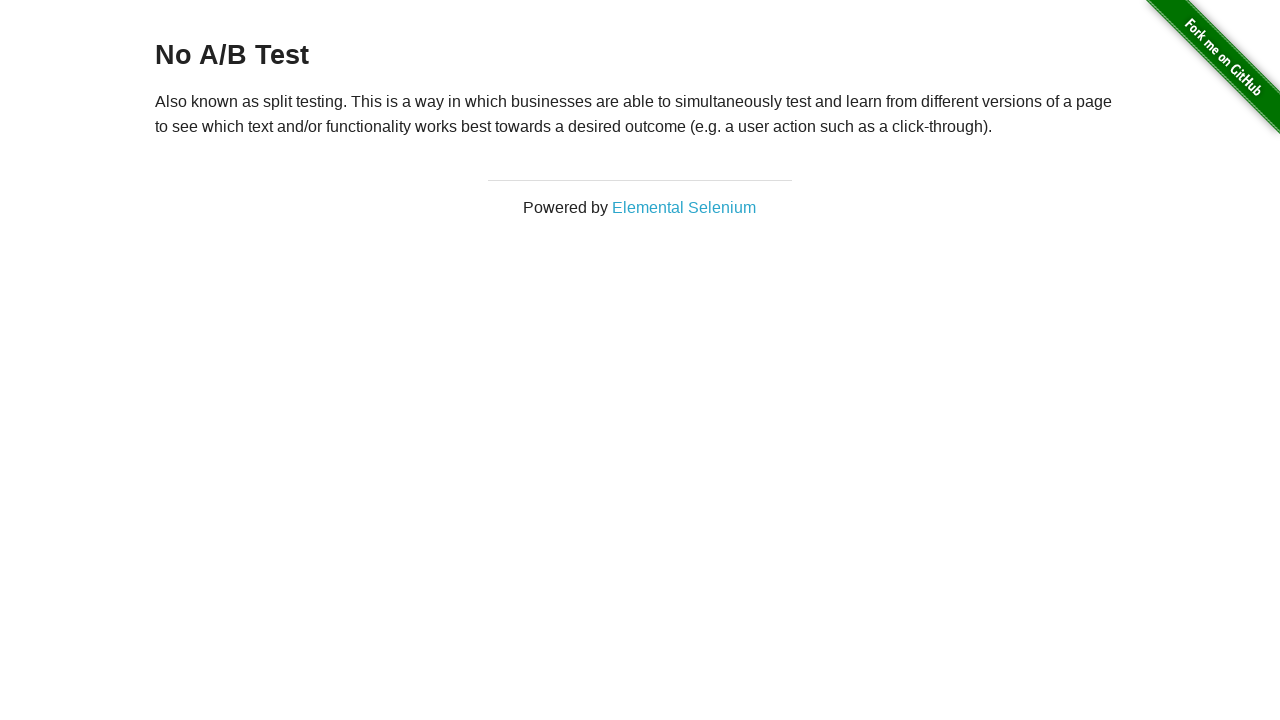